Tests radio button functionality by clicking on the "Hockey" radio button and verifying it becomes selected.

Starting URL: https://practice.cydeo.com/radio_buttons

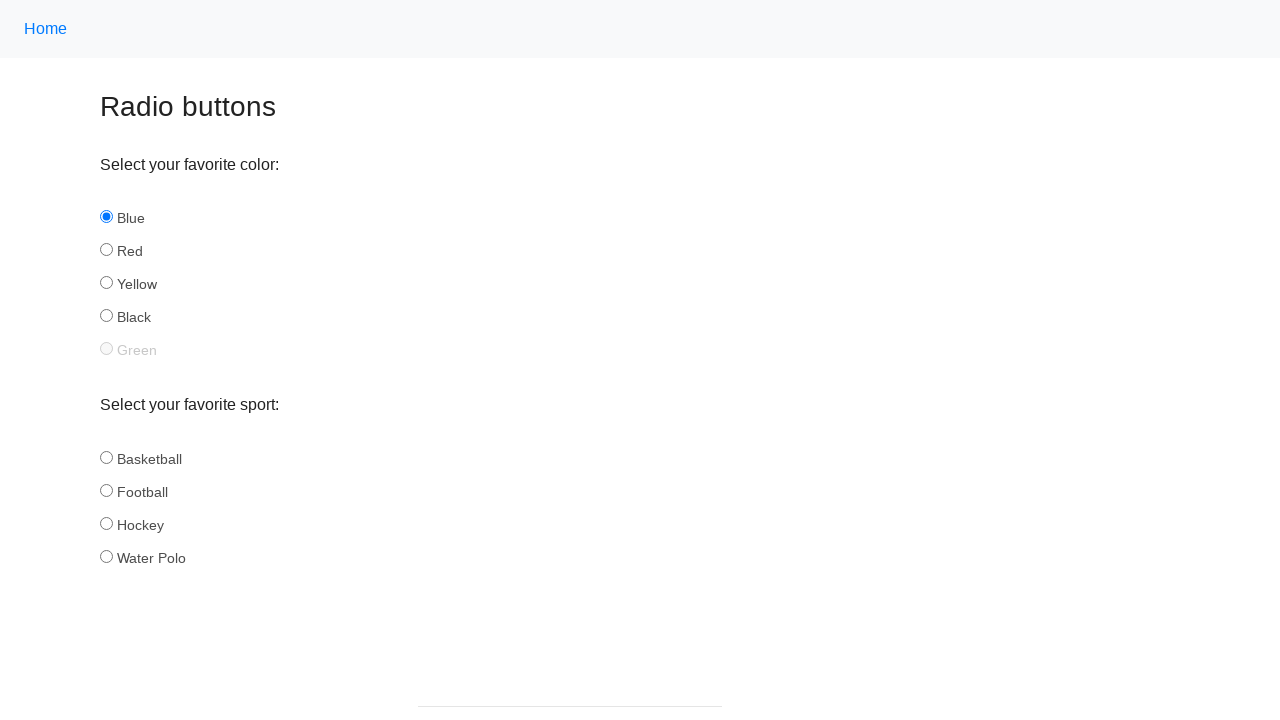

Waited for Hockey radio button to be visible
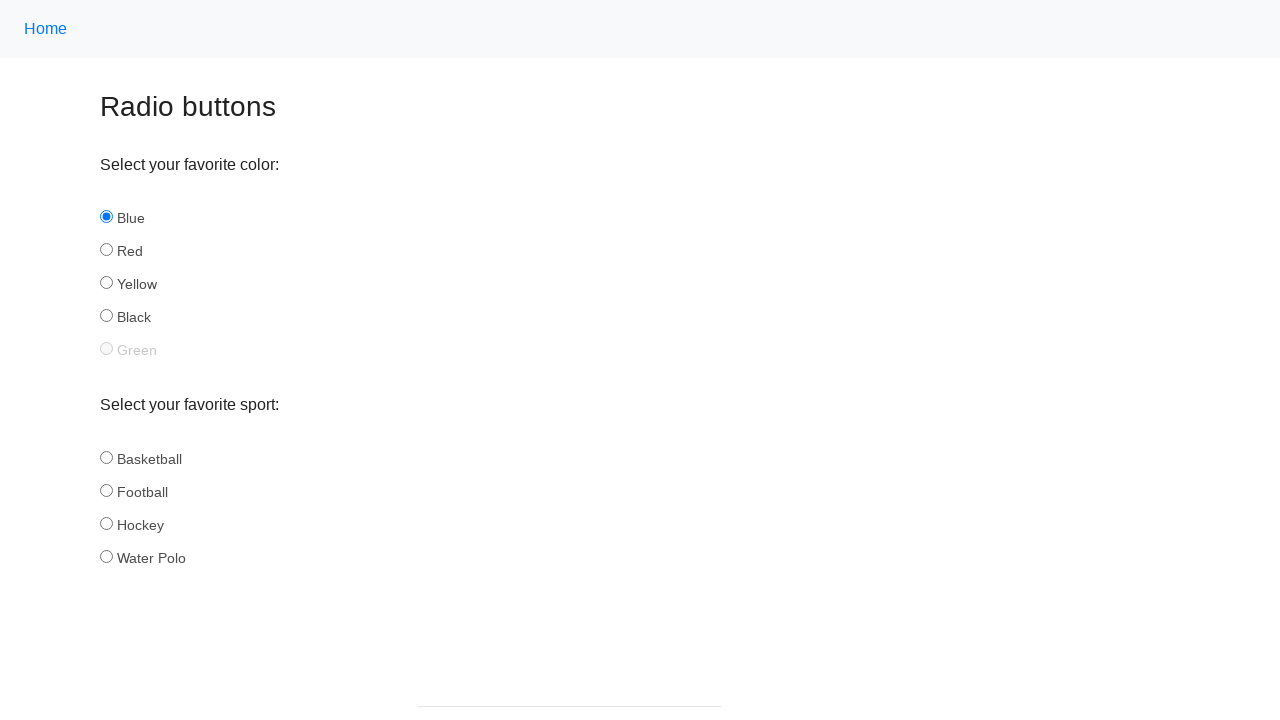

Clicked the Hockey radio button at (106, 523) on input#hockey
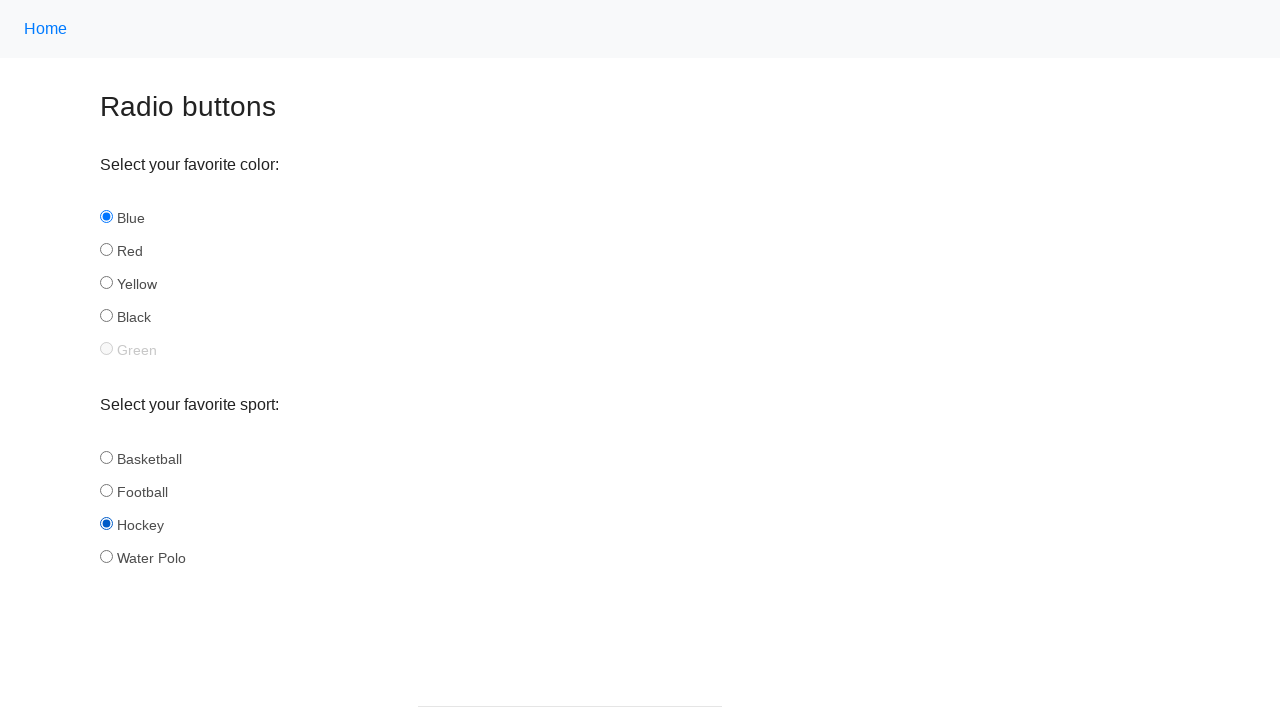

Verified Hockey radio button is selected
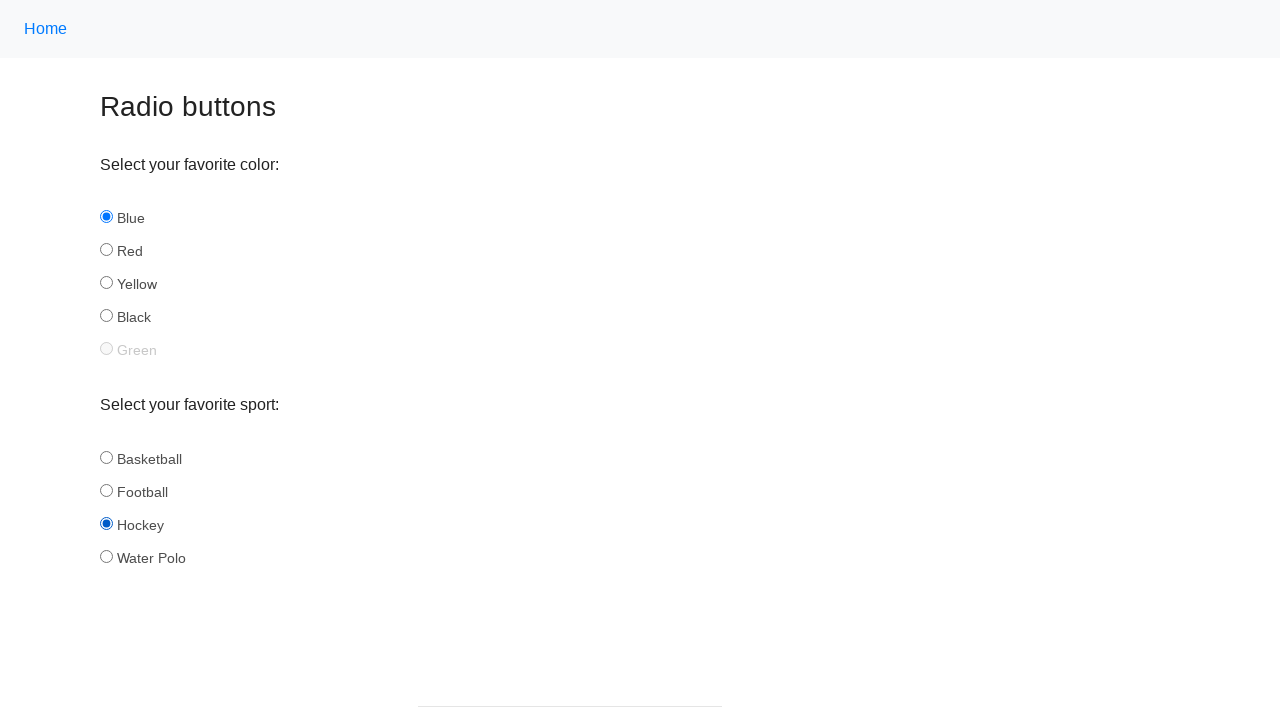

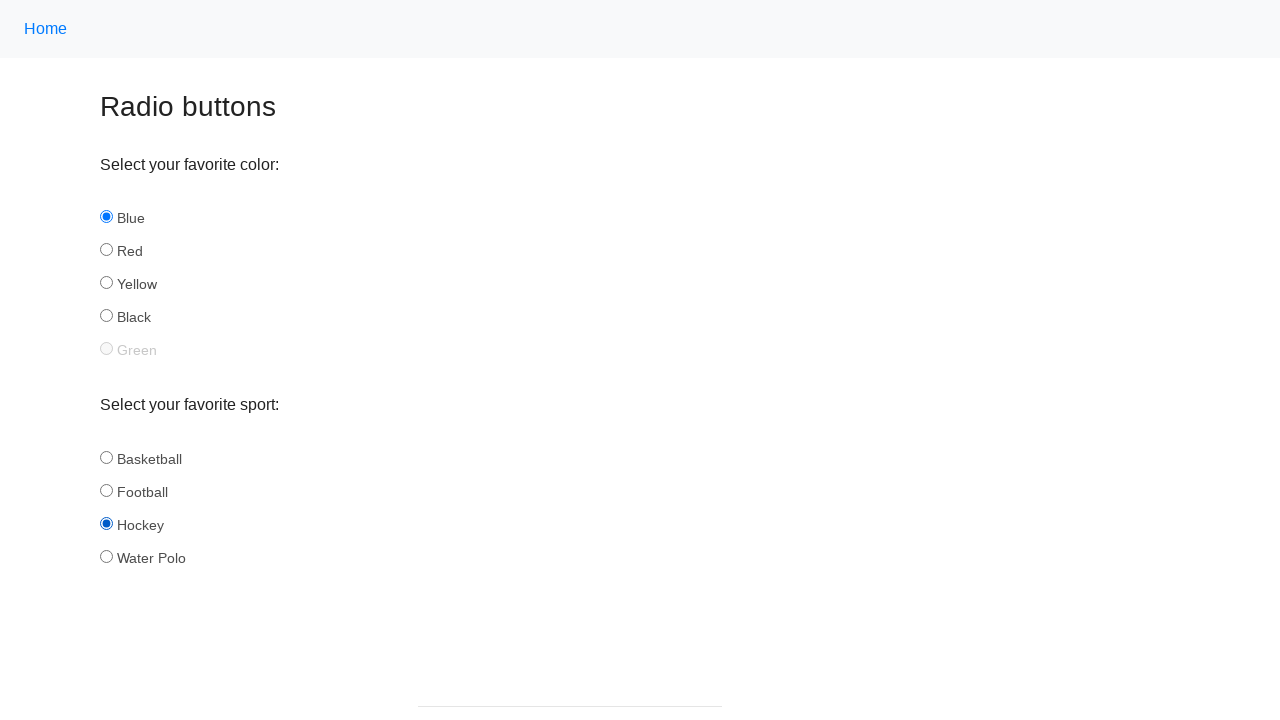